Tests various JavaScript alert dialogs on the Basic Elements page by triggering alert, confirmation, and prompt buttons and interacting with them

Starting URL: http://automationbykrishna.com/#

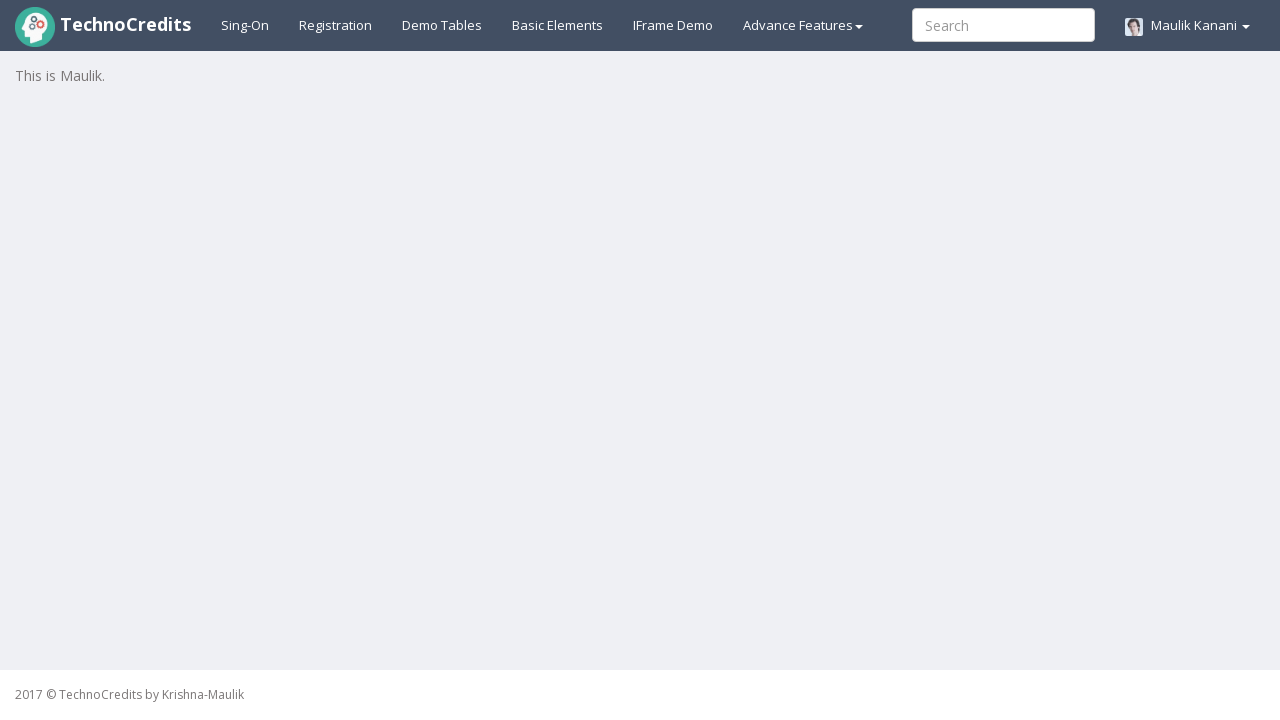

Clicked on Basic Elements menu item at (558, 25) on xpath=//*[@id='basicelements']
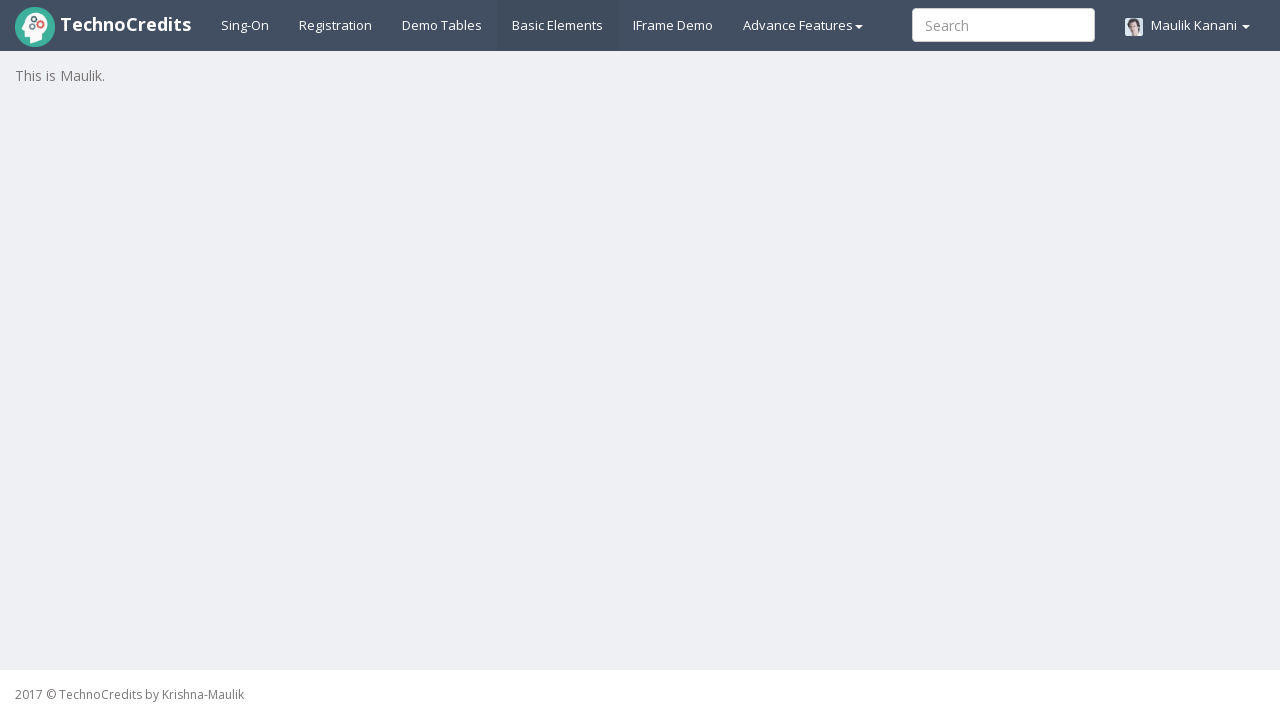

Waited 2 seconds for page to load
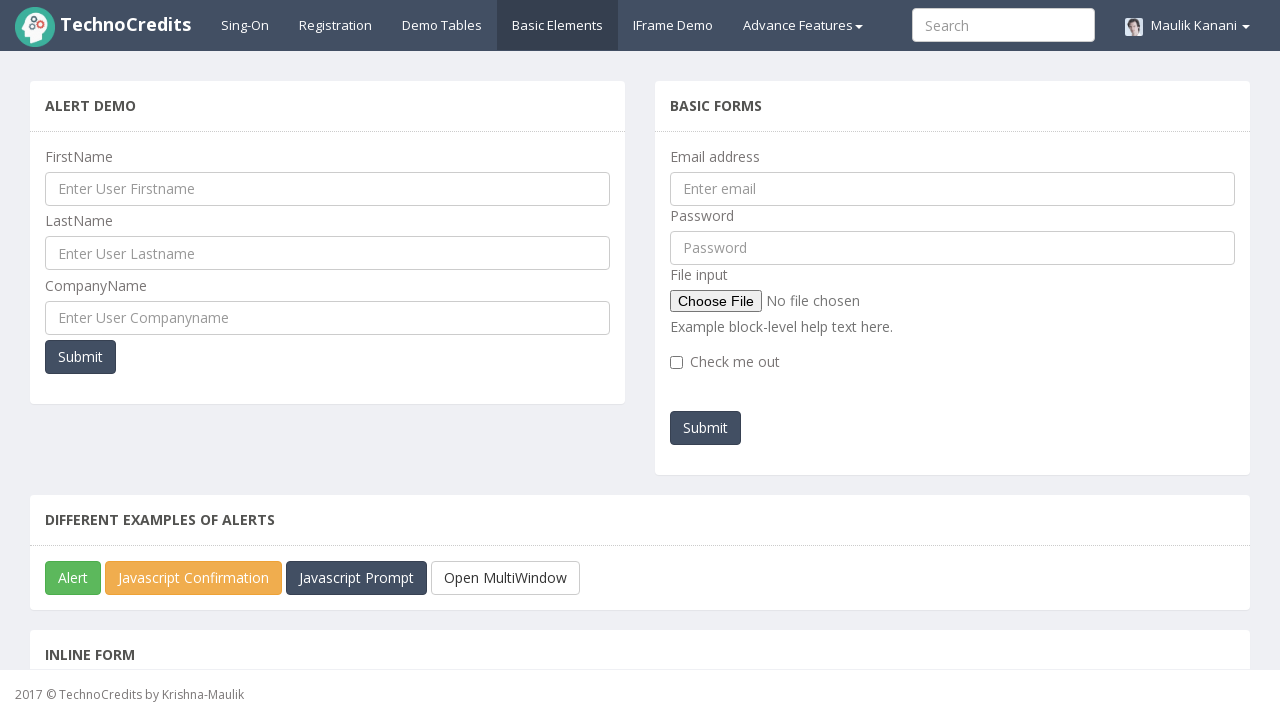

Scrolled down 200 pixels to view alert buttons
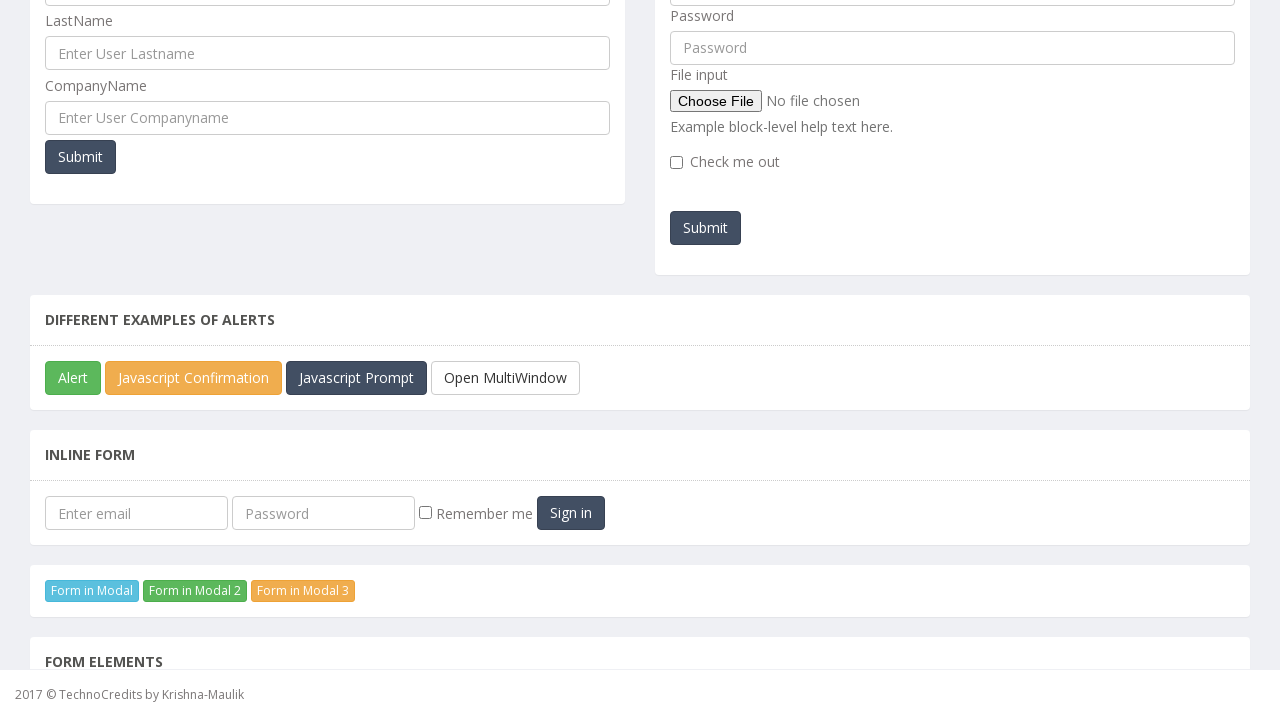

Set up dialog handler to accept alerts
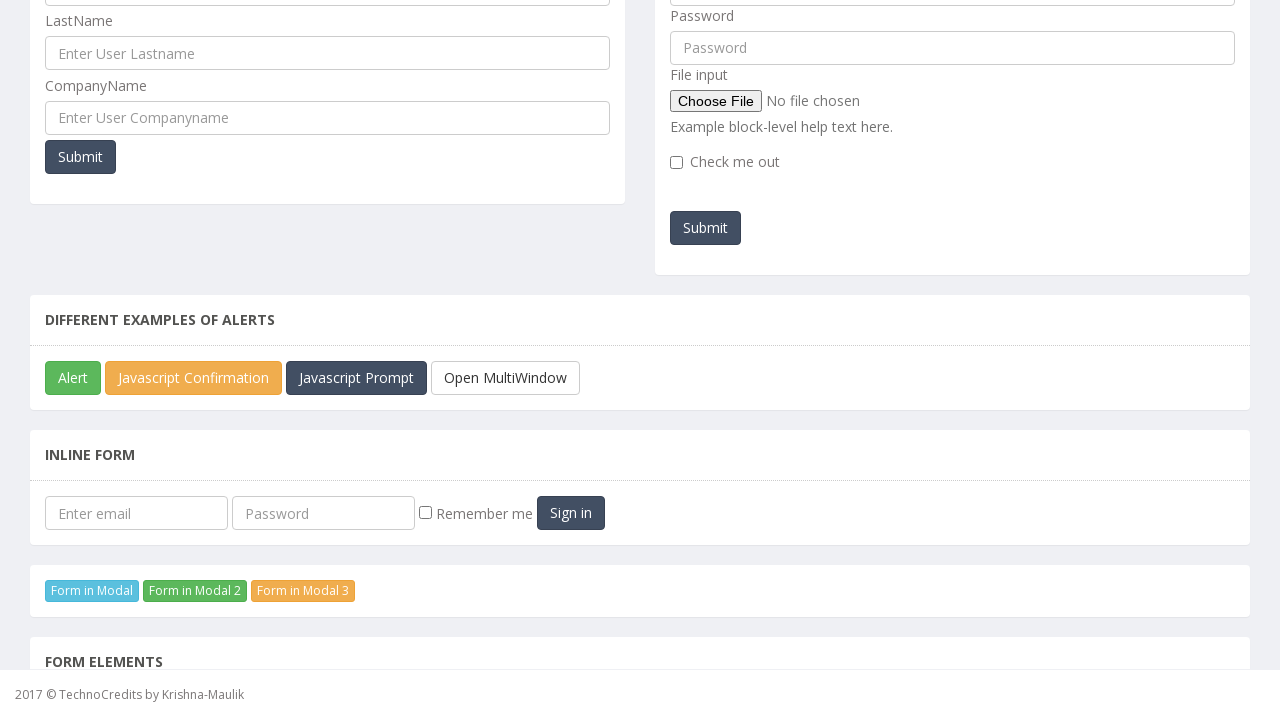

Clicked JavaScript Alert button and accepted the alert at (73, 378) on xpath=//*[@id='javascriptAlert']
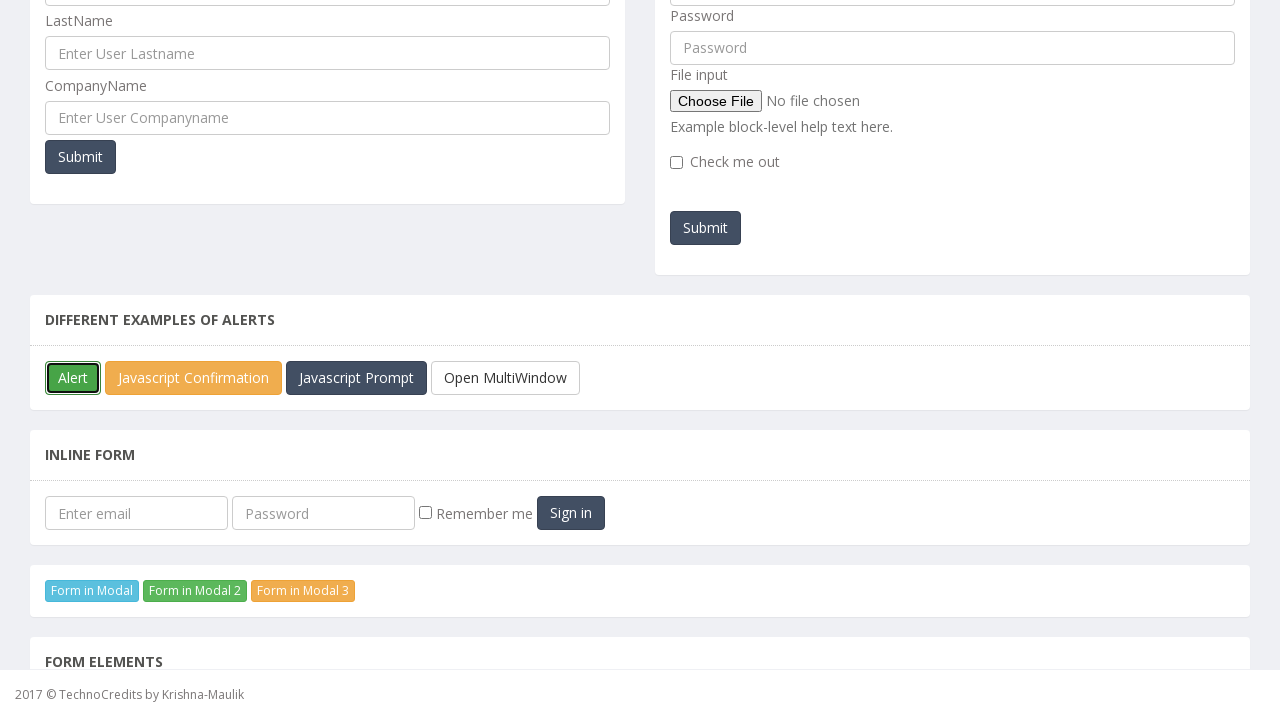

Clicked JavaScript Confirmation button at (194, 378) on xpath=//*[@id='javascriptConfirmBox']
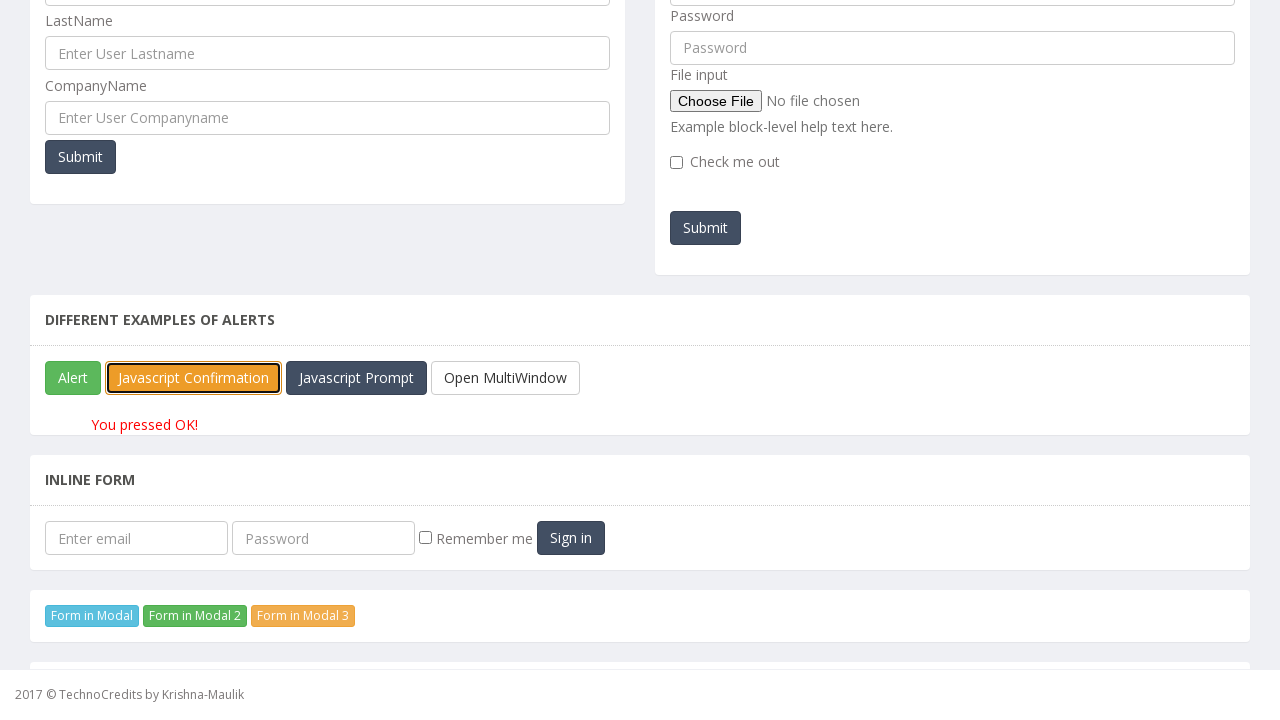

Confirmed that result paragraph element is visible
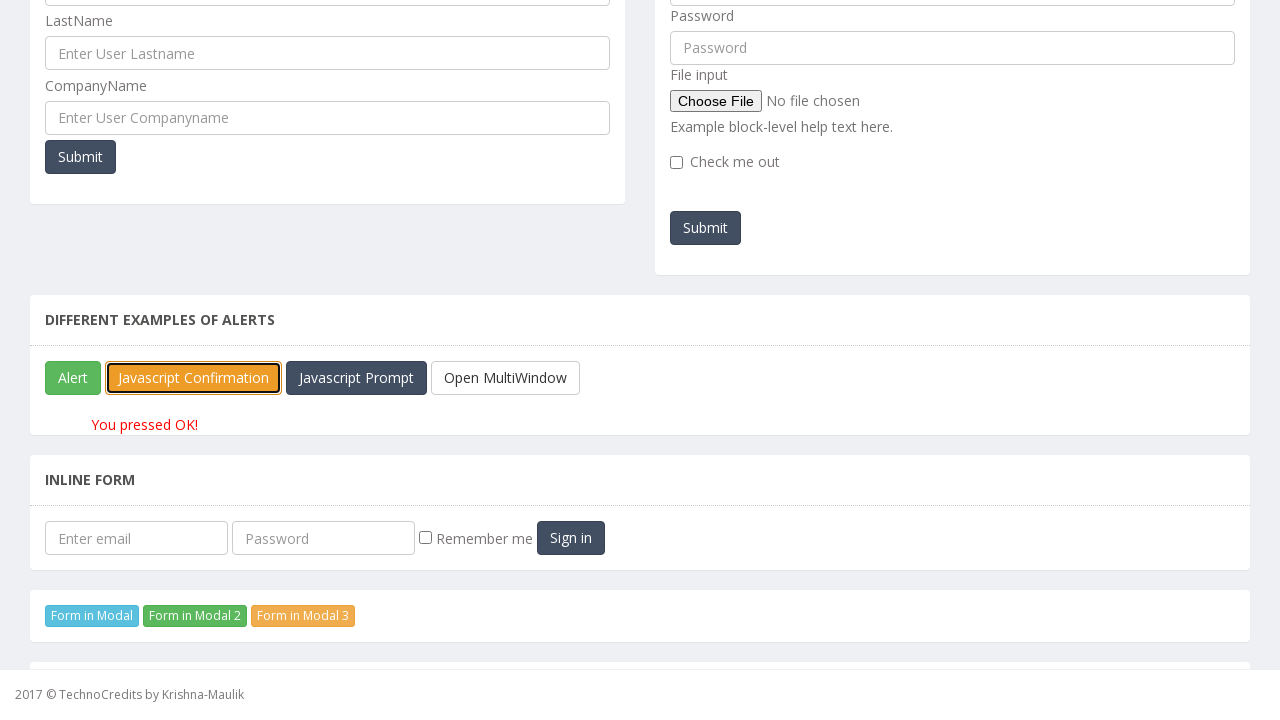

Set up dialog handler to enter 'mrunal' in prompt
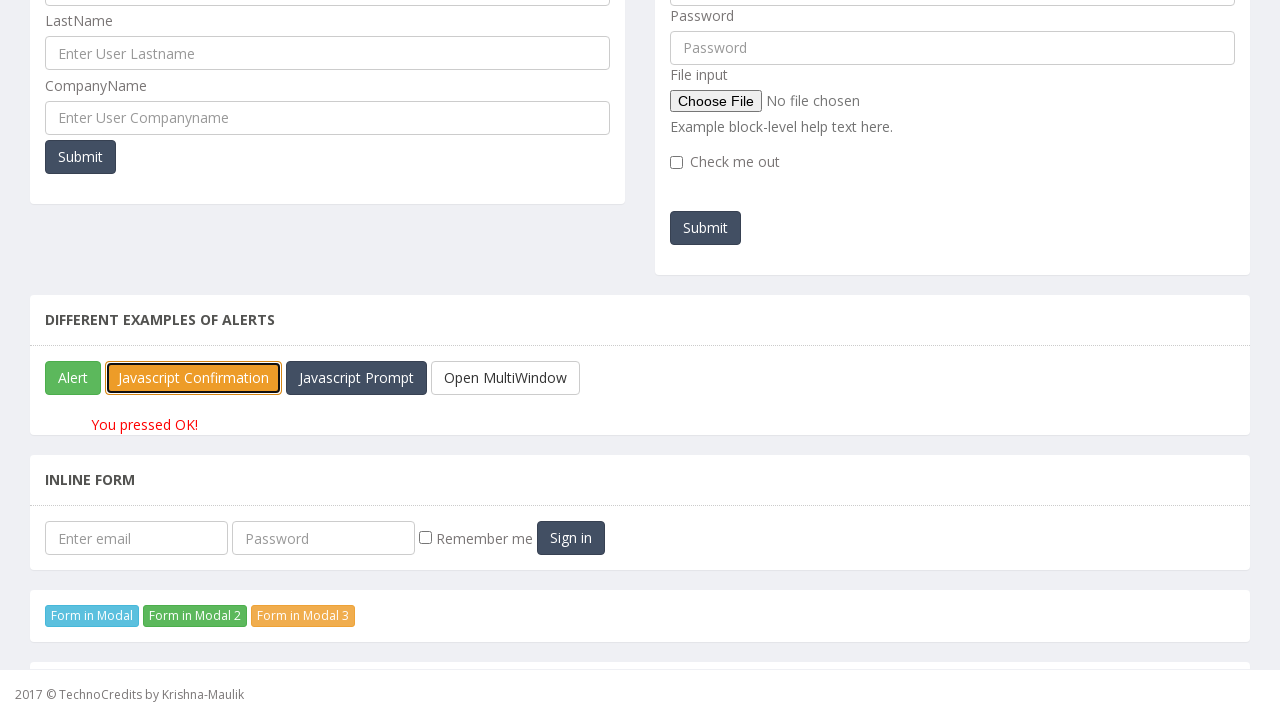

Clicked JavaScript Prompt button and entered 'mrunal' at (356, 378) on xpath=//*[@id='javascriptPromp']
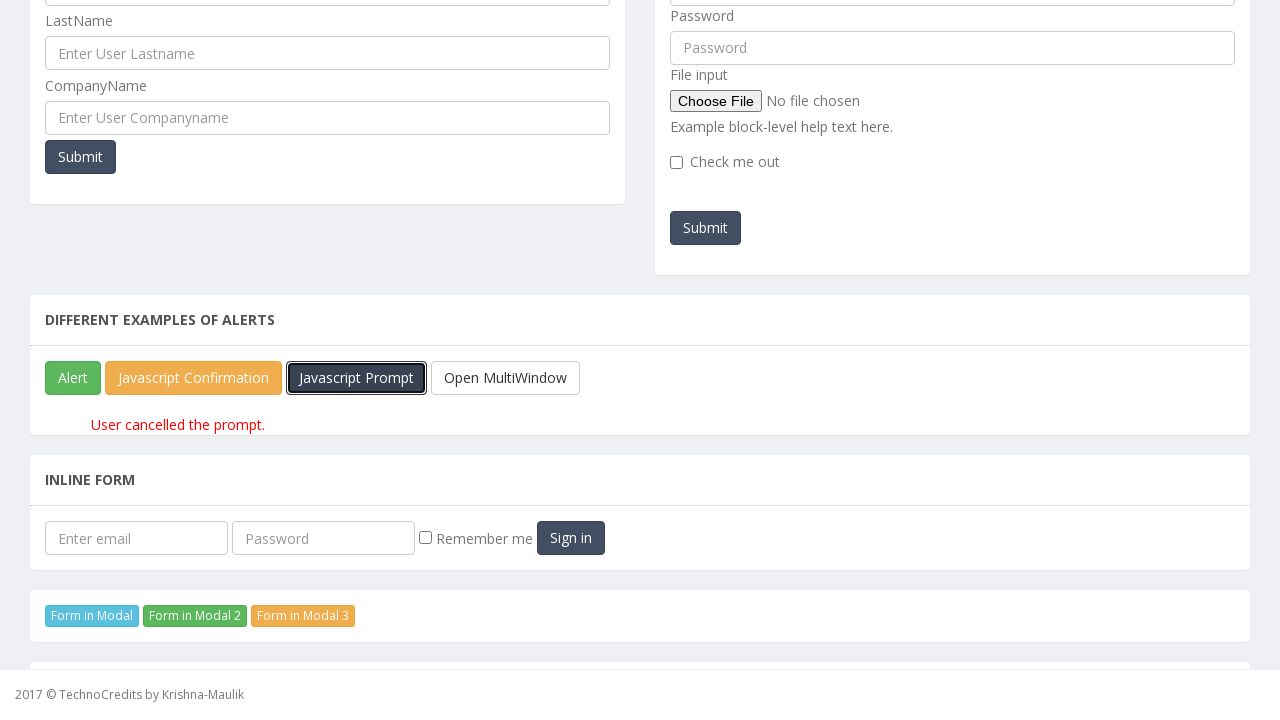

Waited 2 seconds for prompt result to be processed
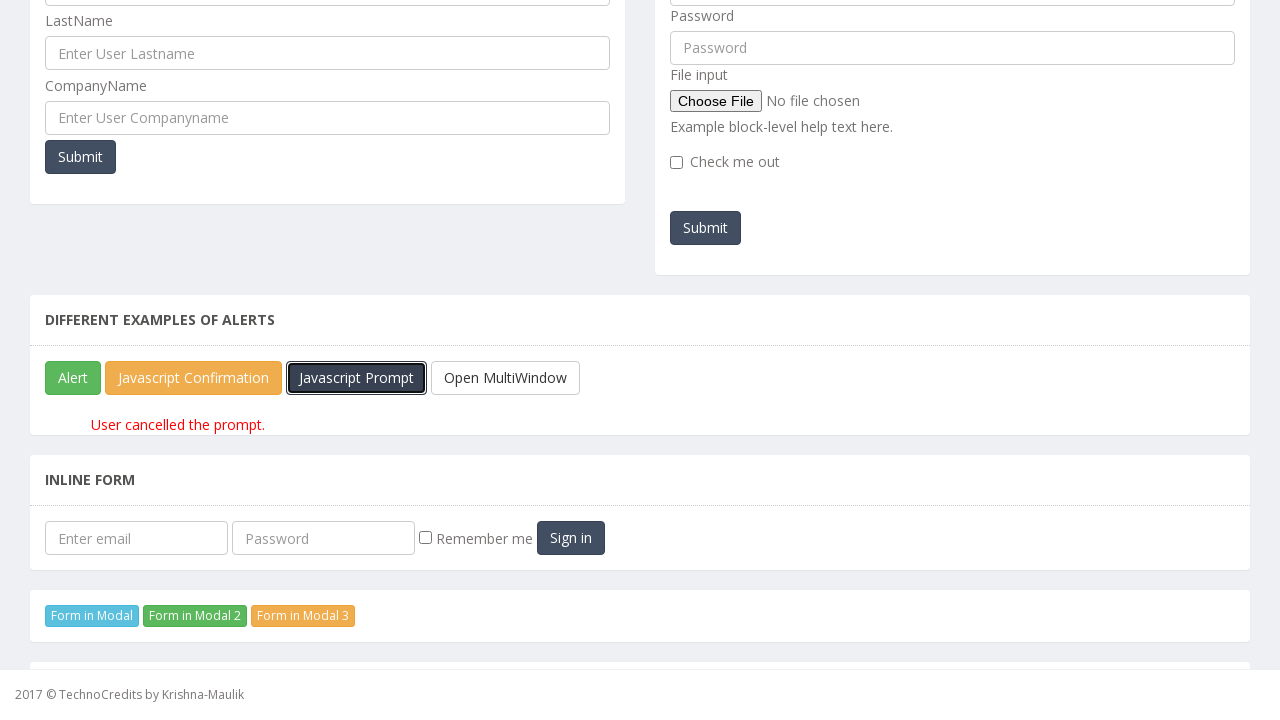

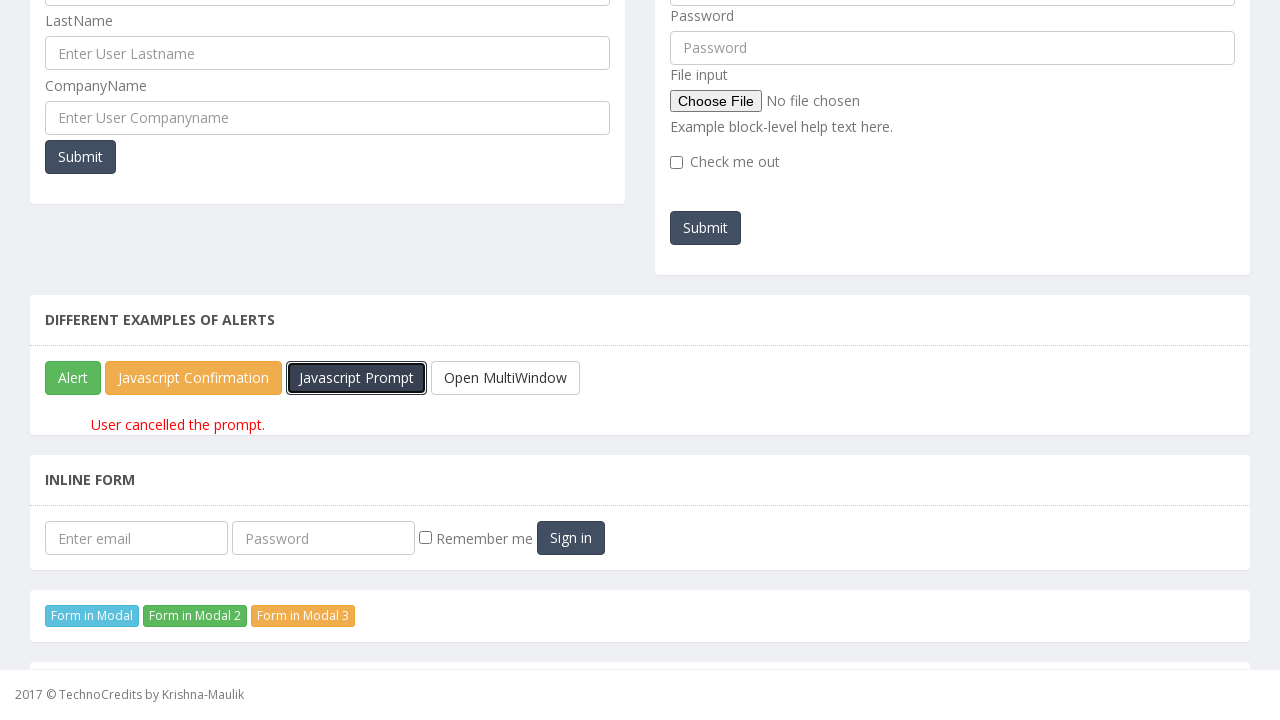